Tests that a floating menu remains visible after scrolling down the page

Starting URL: https://the-internet.herokuapp.com/floating_menu

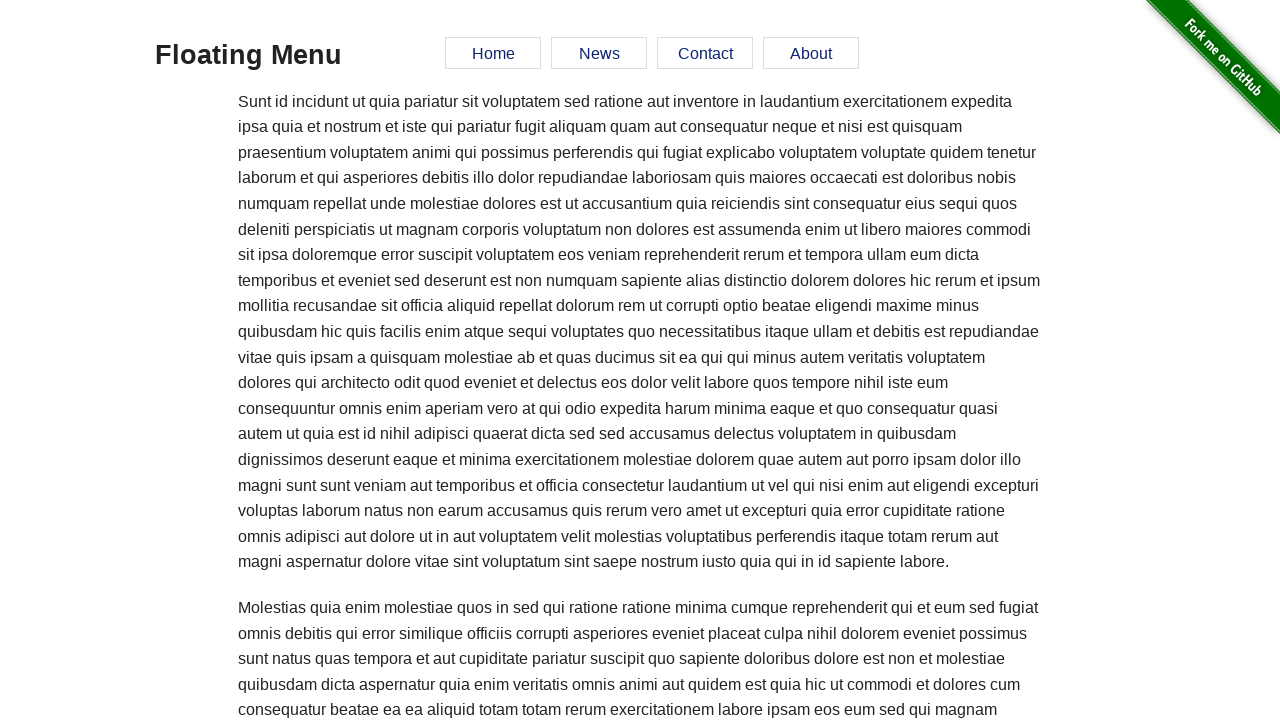

Scrolled down the page by 3000 pixels
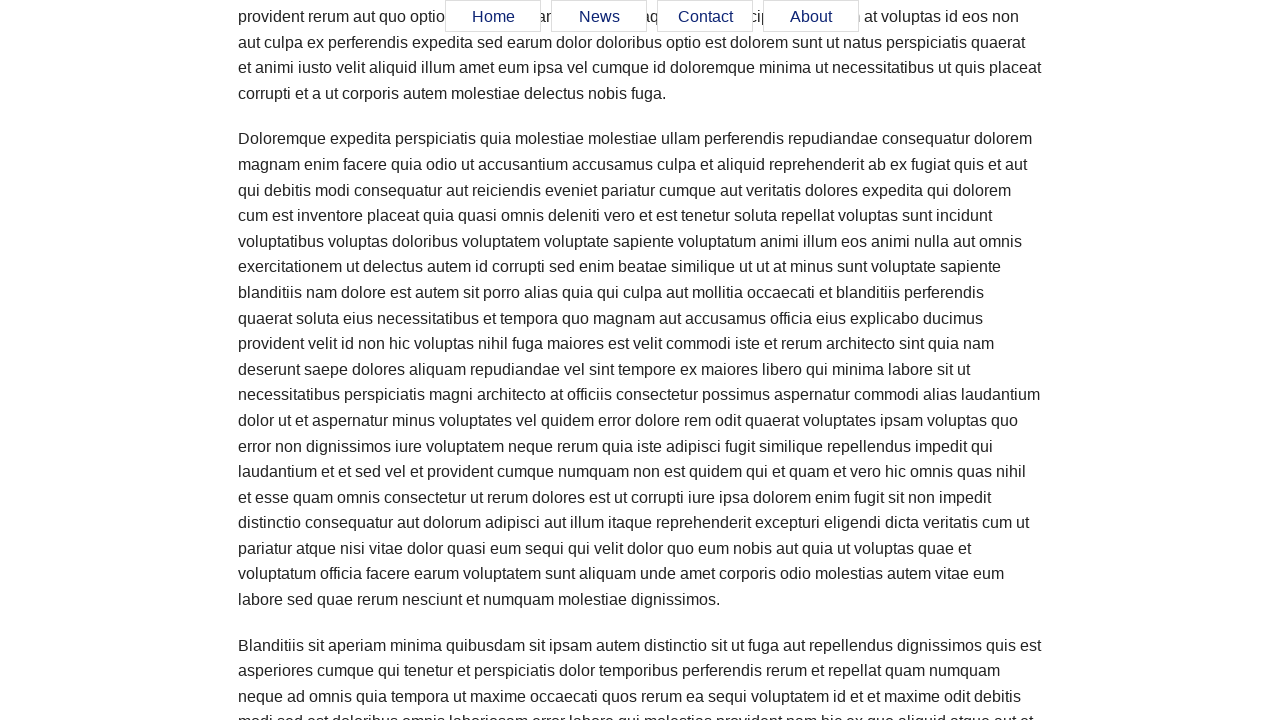

Verified floating menu remains visible after scrolling
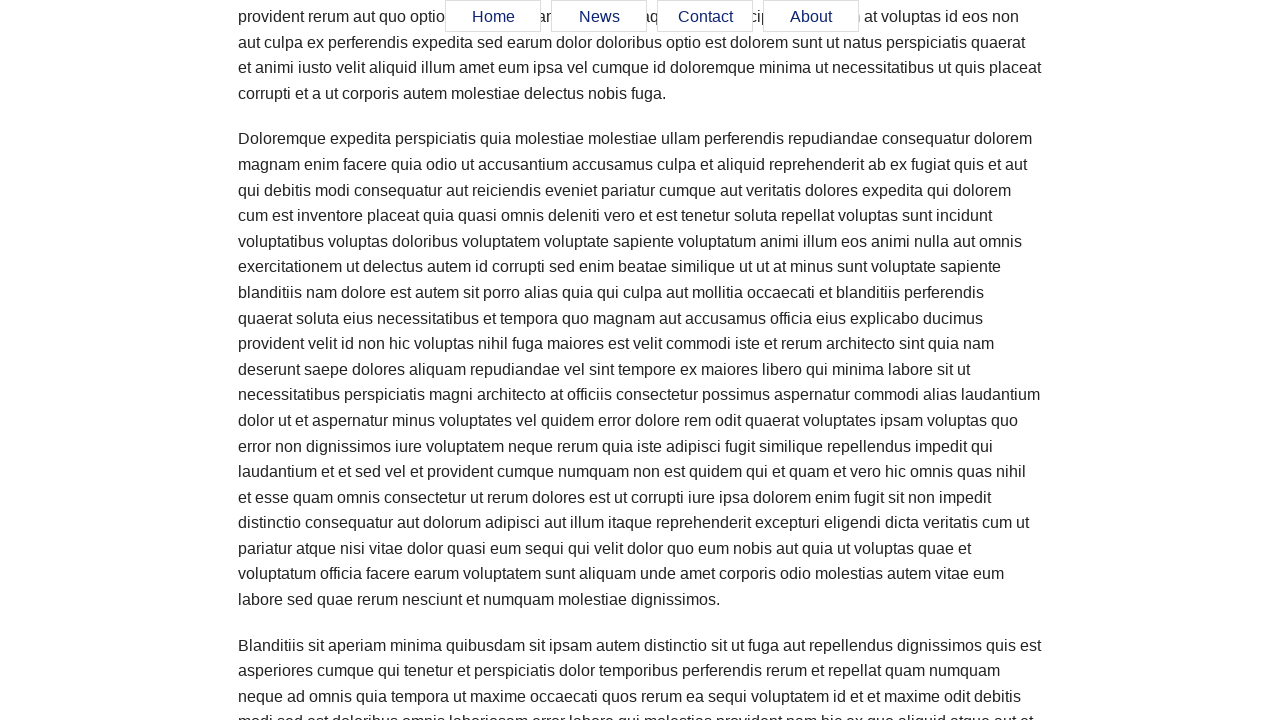

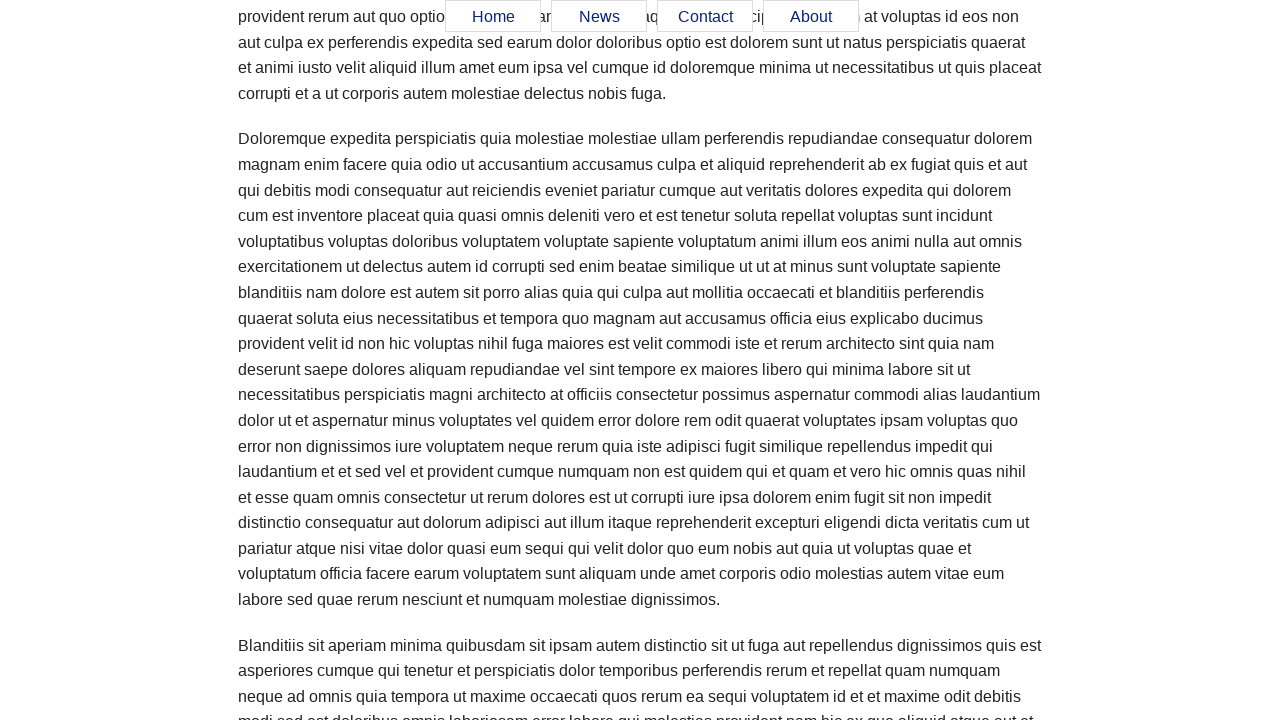